Tests a text-to-speech web interface by entering text into an input field and clicking the speak button to generate audio output

Starting URL: https://tts.5e7en.me/

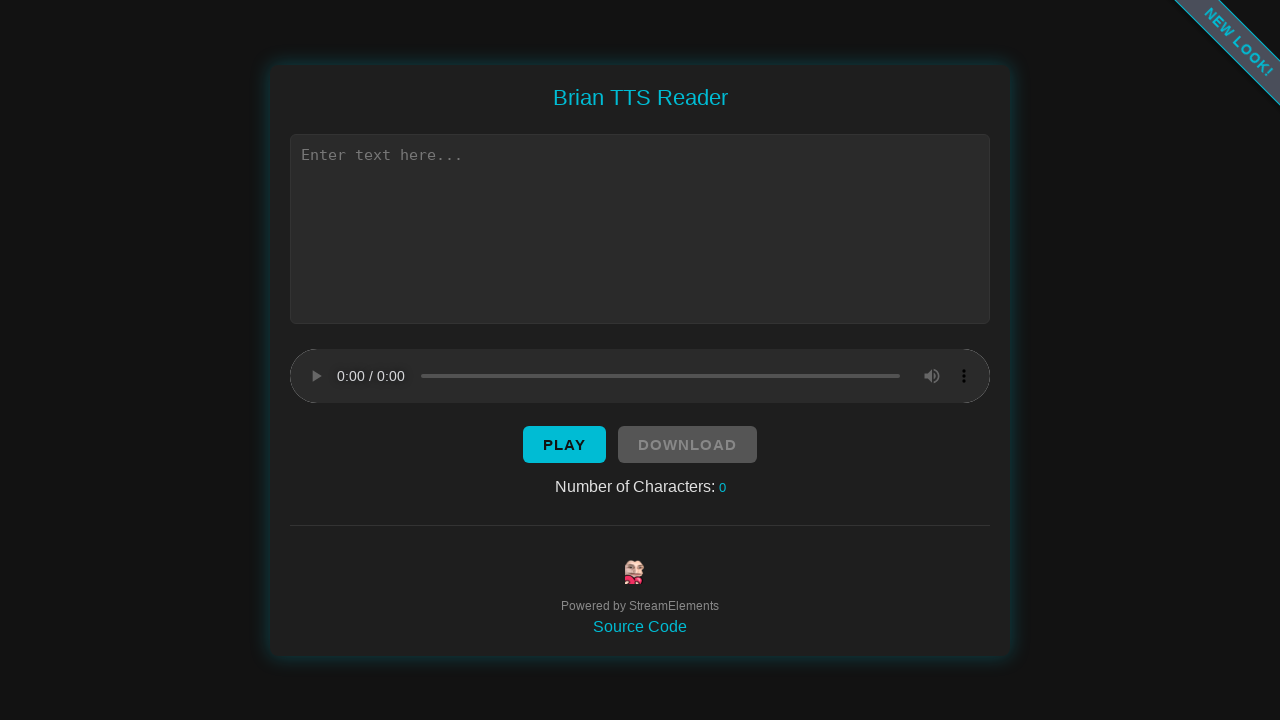

Text input field became visible
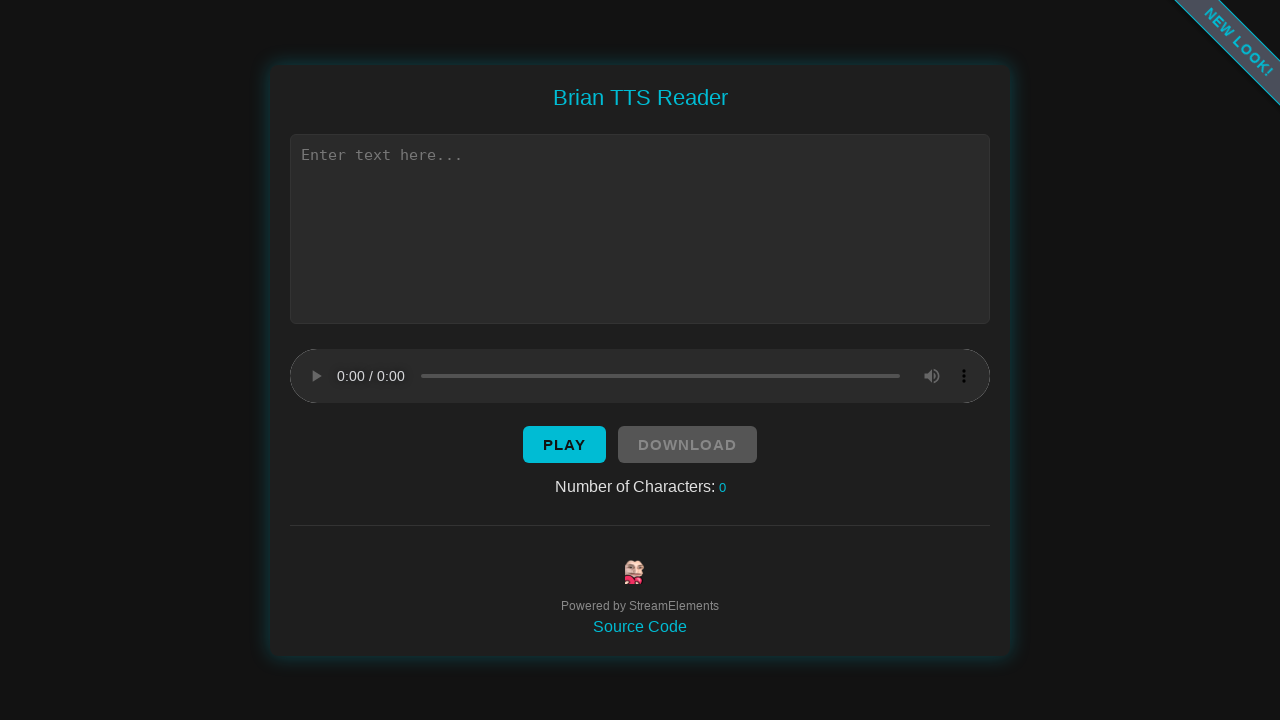

Clicked the text input field at (640, 228) on xpath=//*[@id="text"]
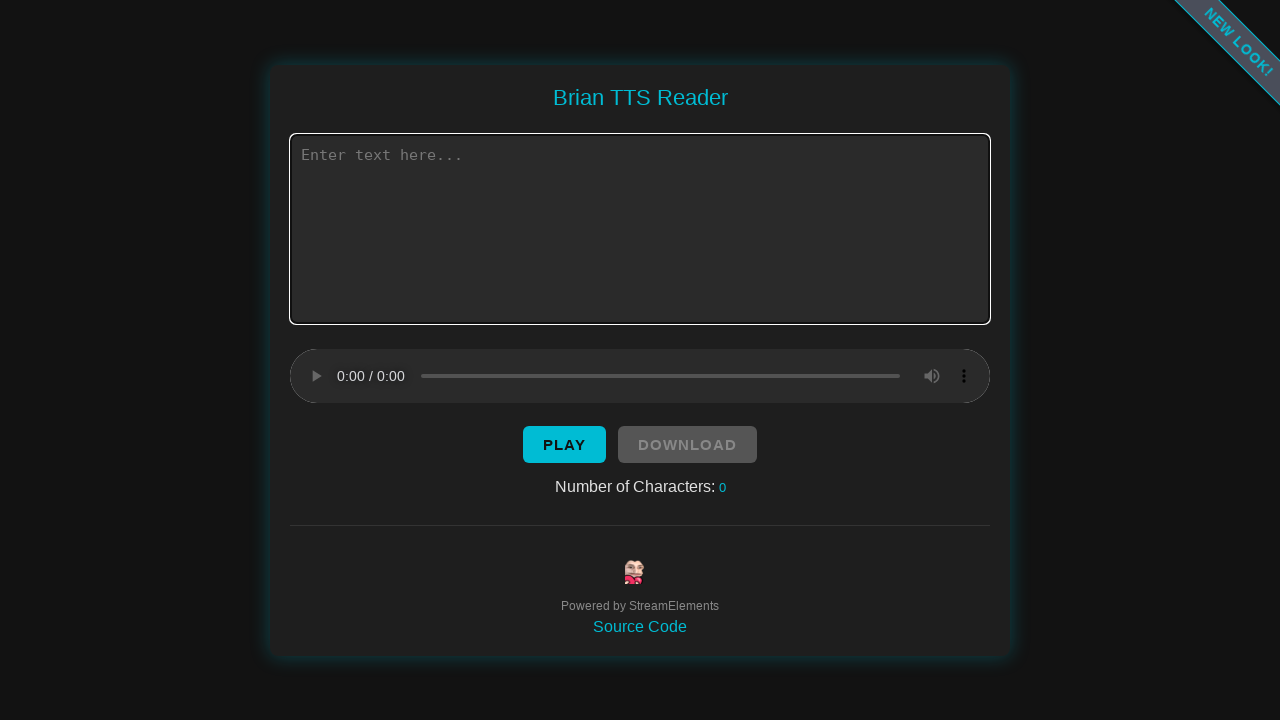

Filled text input field with sample text: 'Hello, this is a test of the text to speech system.' on //*[@id="text"]
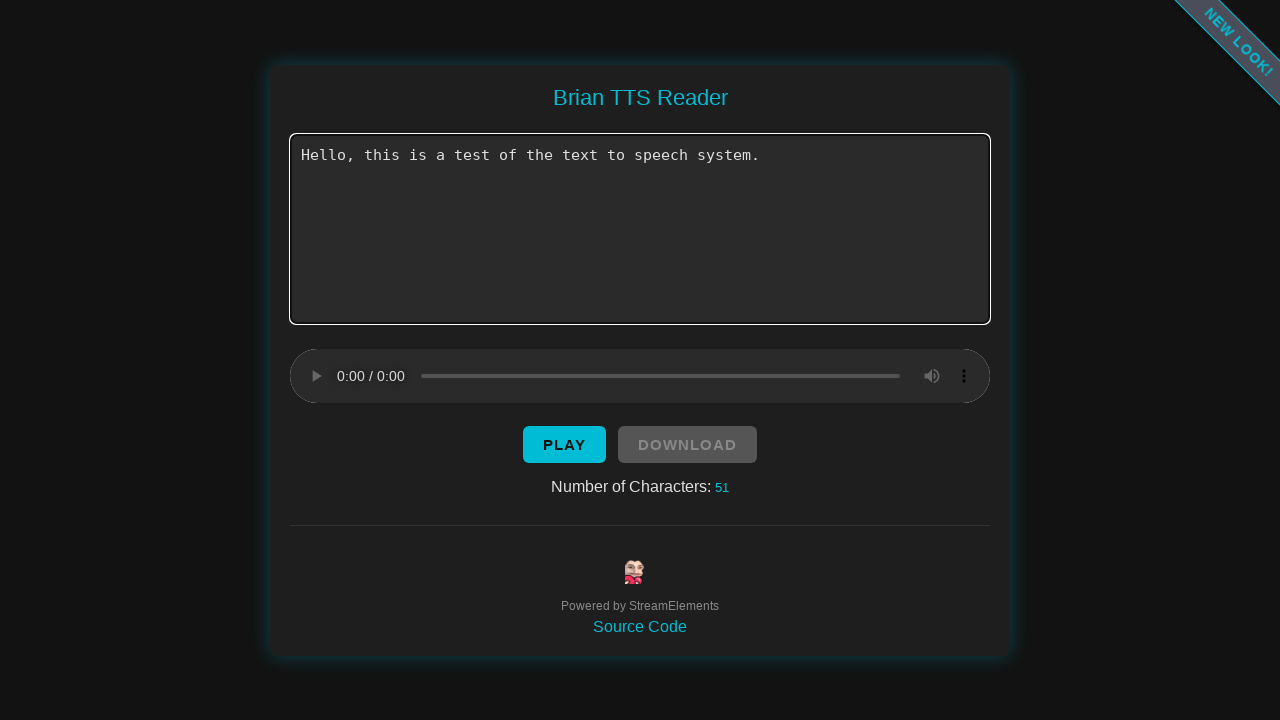

Clicked the speak button to generate audio at (564, 444) on xpath=//*[@id="button"]
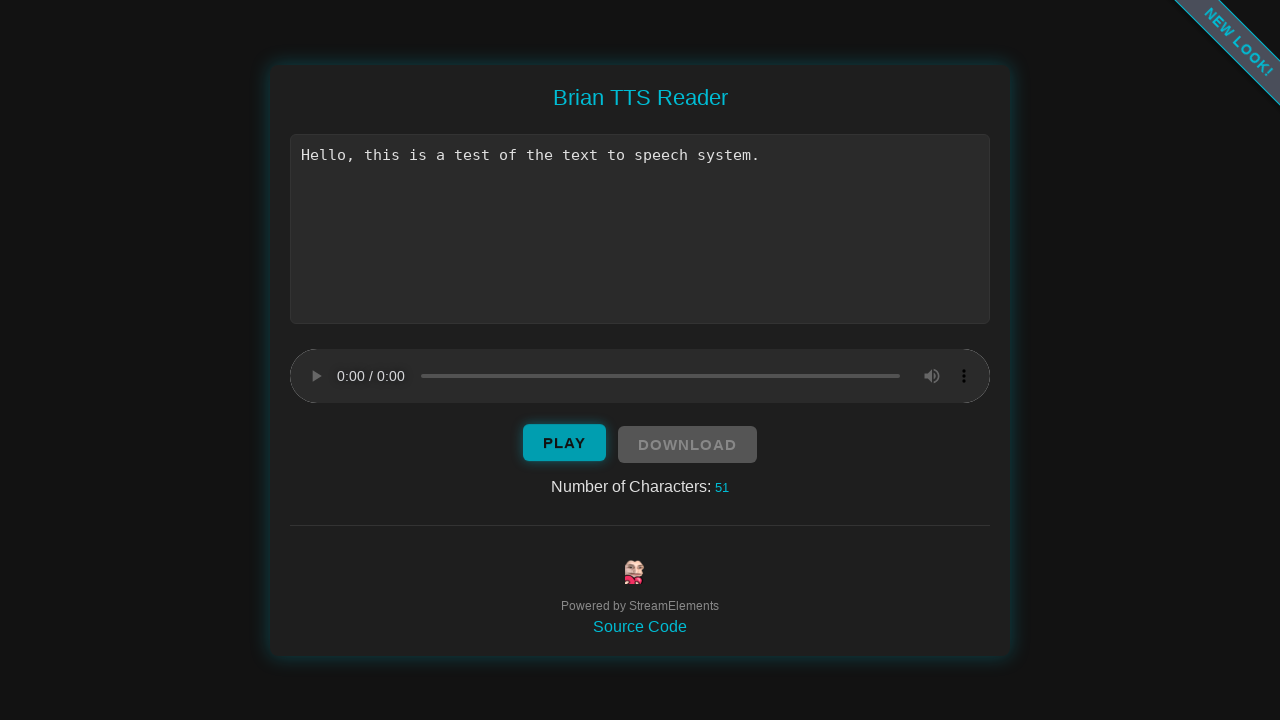

Waited 3 seconds for audio processing
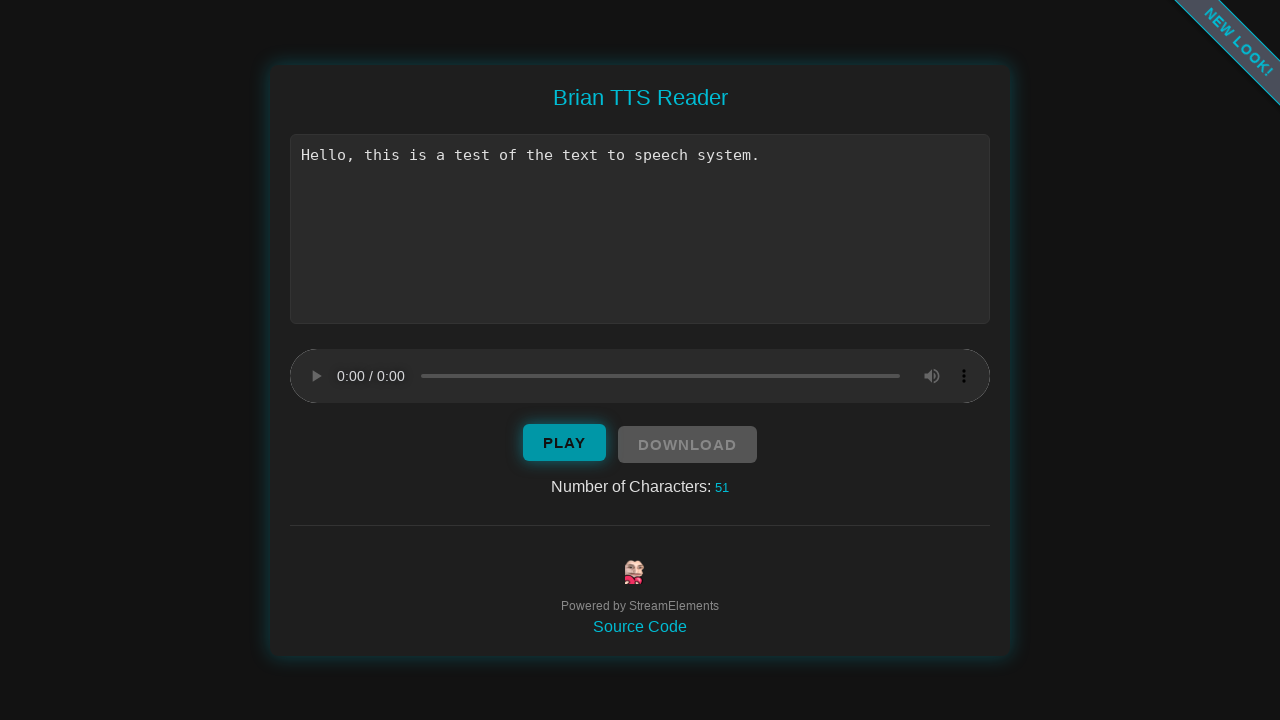

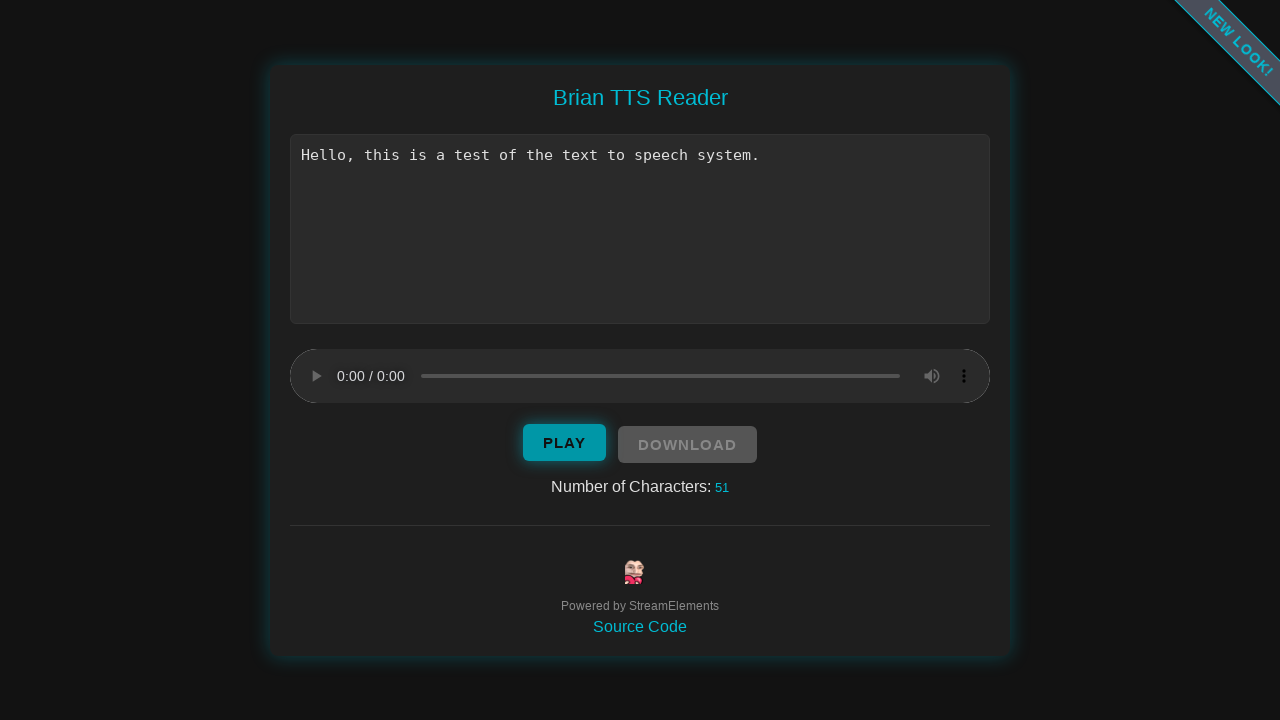